Tests adding a todo item to the TodoMVC app by filling the input and pressing Enter

Starting URL: https://demo.playwright.dev/todomvc/#/

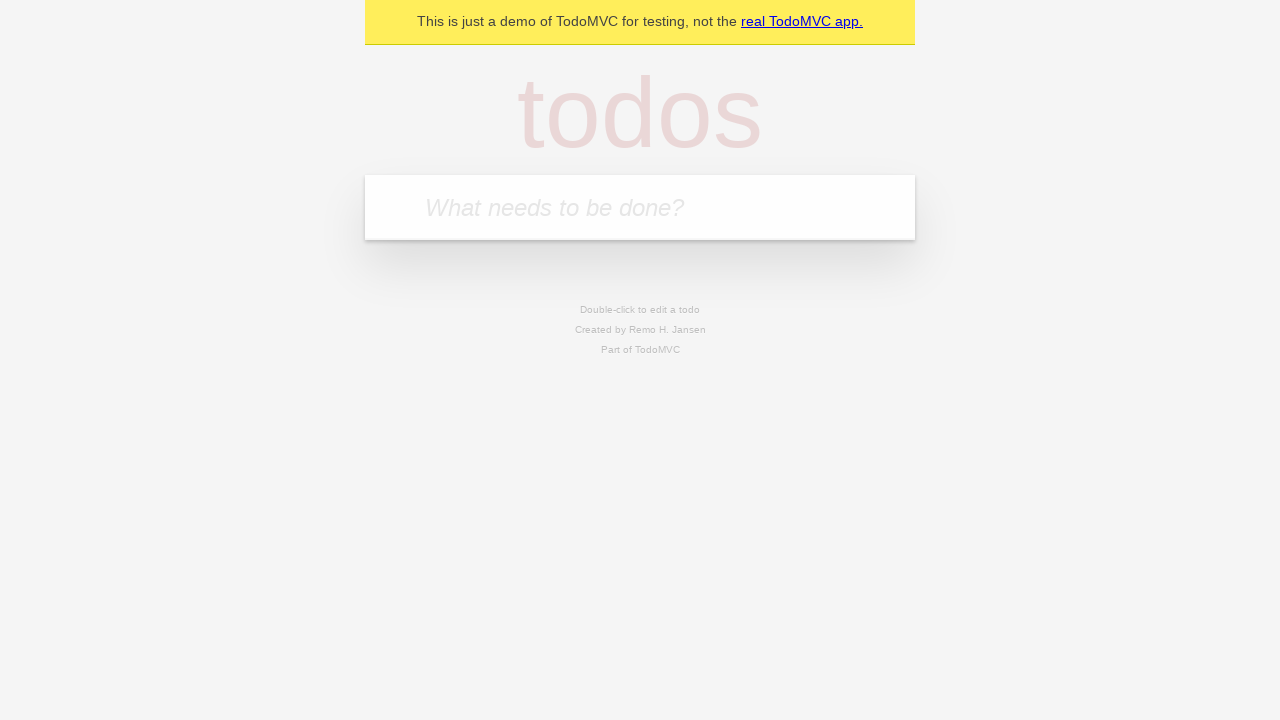

Clicked on the todo input field at (640, 207) on internal:attr=[placeholder="What needs to be done?"i]
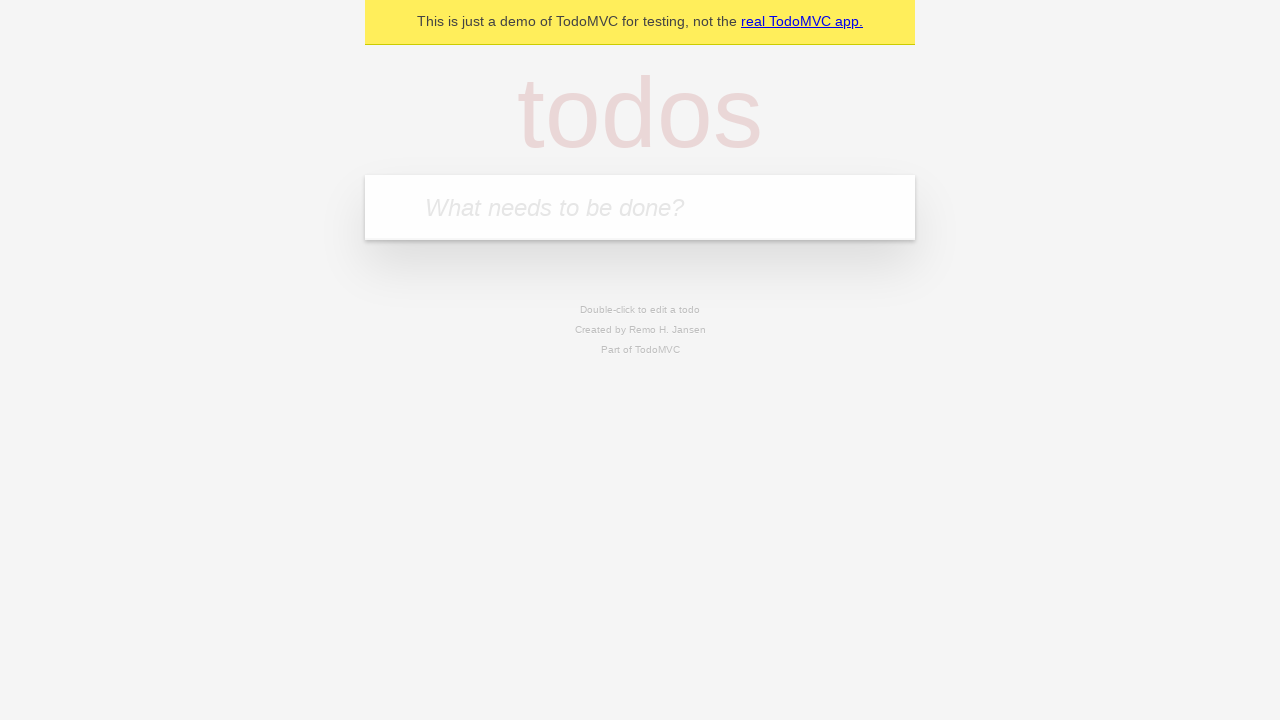

Filled todo input with 'Создать первый сценарий playwright' on internal:attr=[placeholder="What needs to be done?"i]
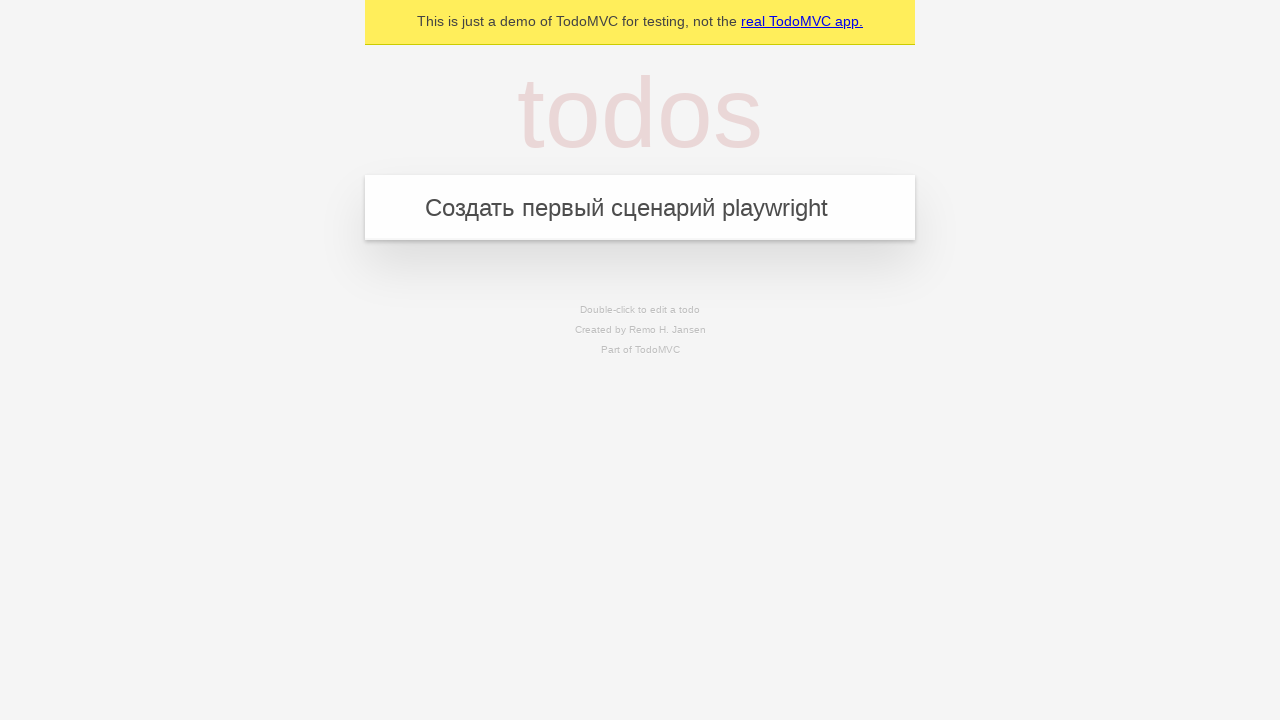

Pressed Enter to add the todo item on internal:attr=[placeholder="What needs to be done?"i]
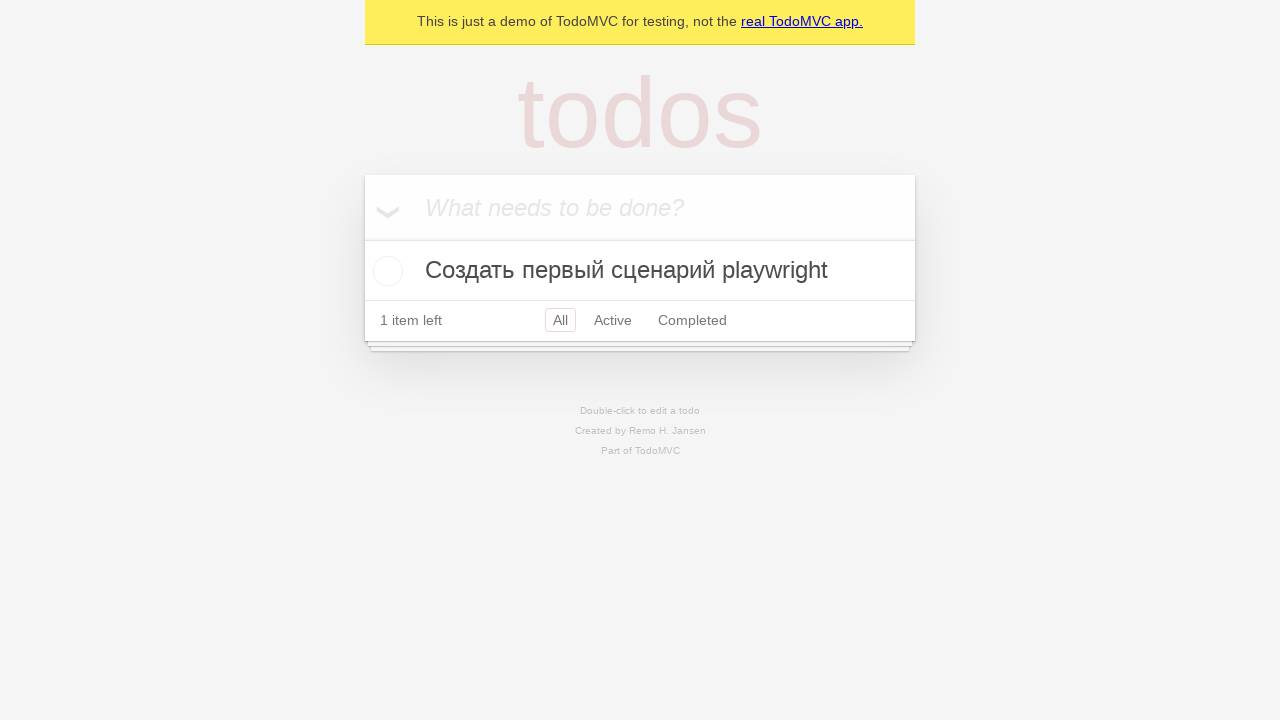

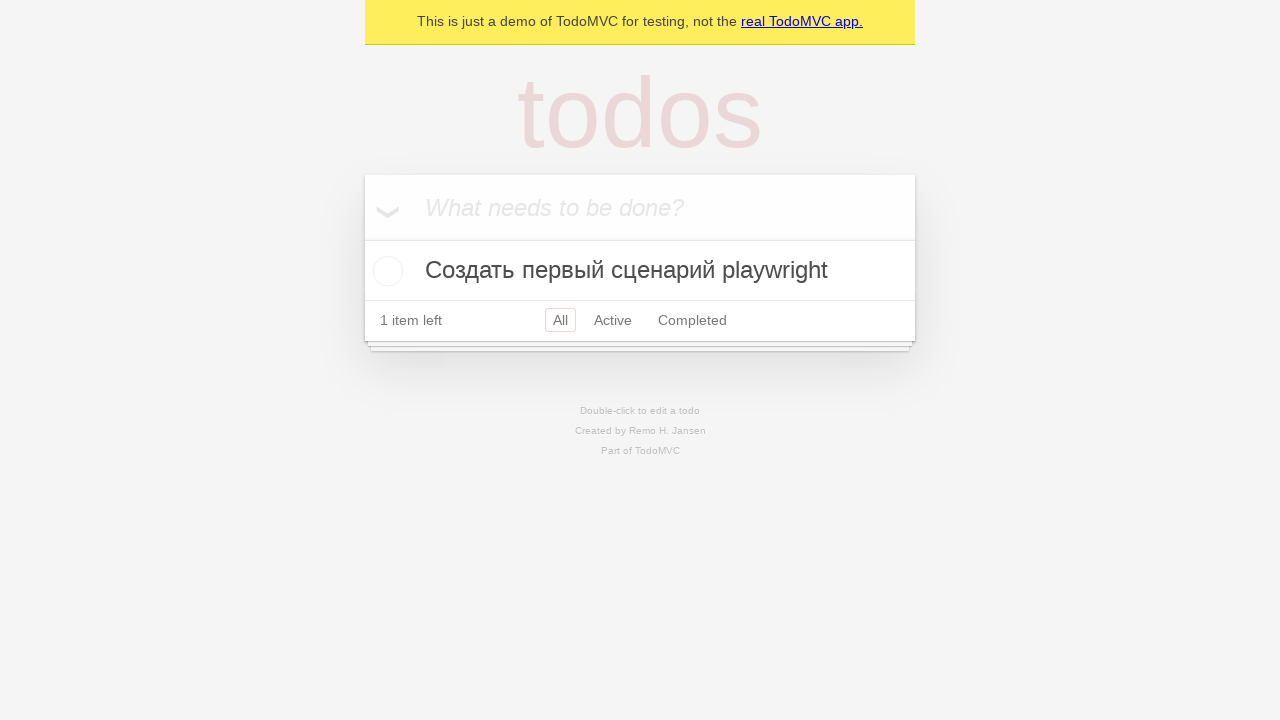